Tests adding and removing elements dynamically on a page by clicking add/remove buttons multiple times

Starting URL: https://the-internet.herokuapp.com/

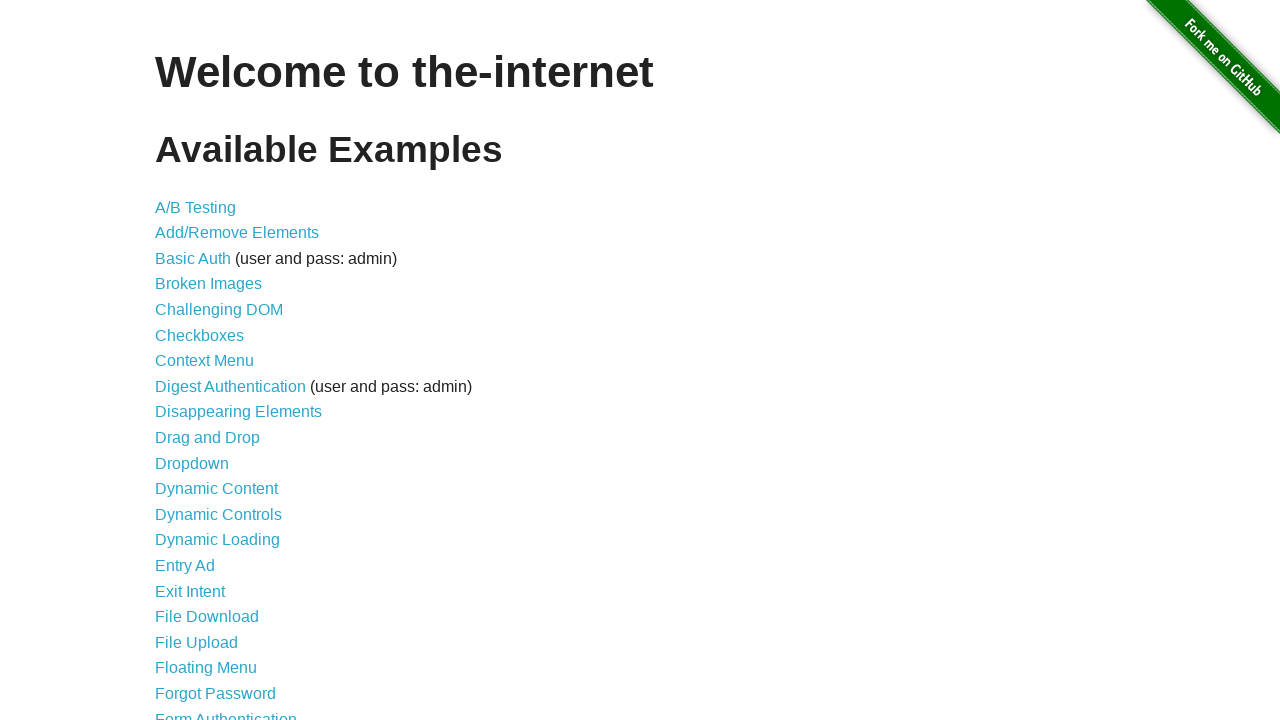

Clicked on 'Add/Remove Elements' link at (237, 233) on text=Add/Remove Elements
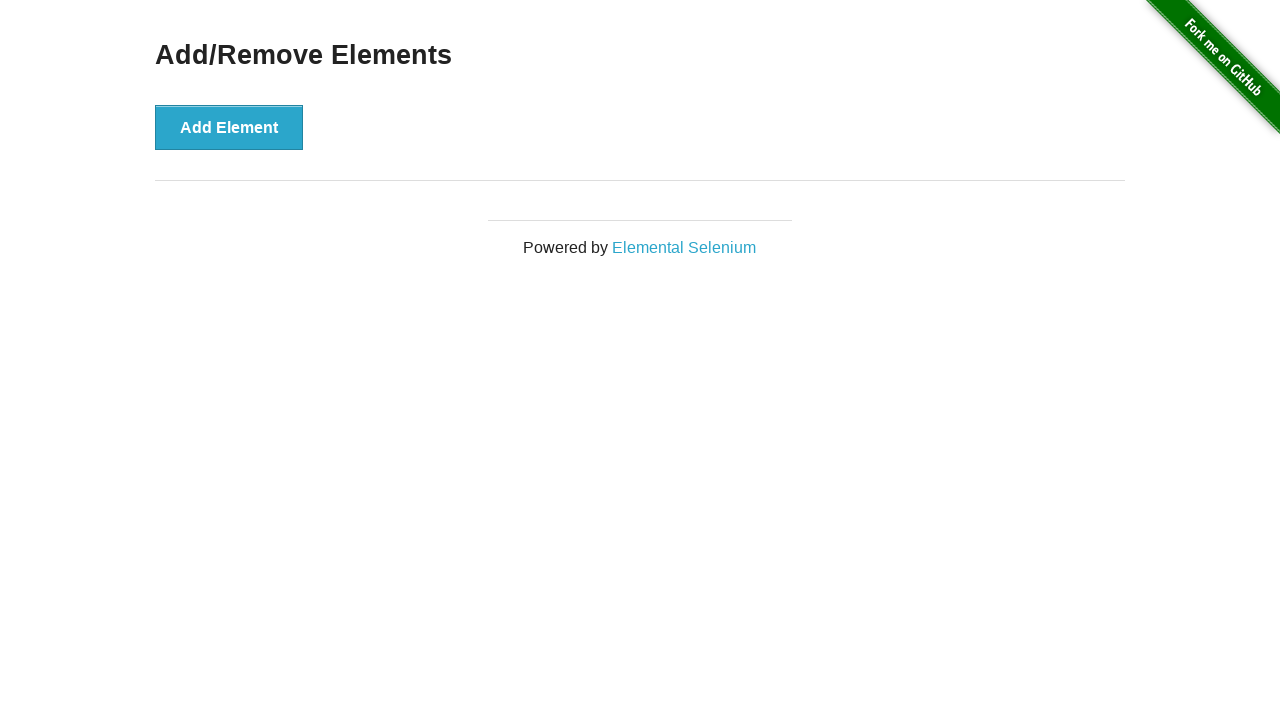

Add/Remove Elements page loaded and add button is visible
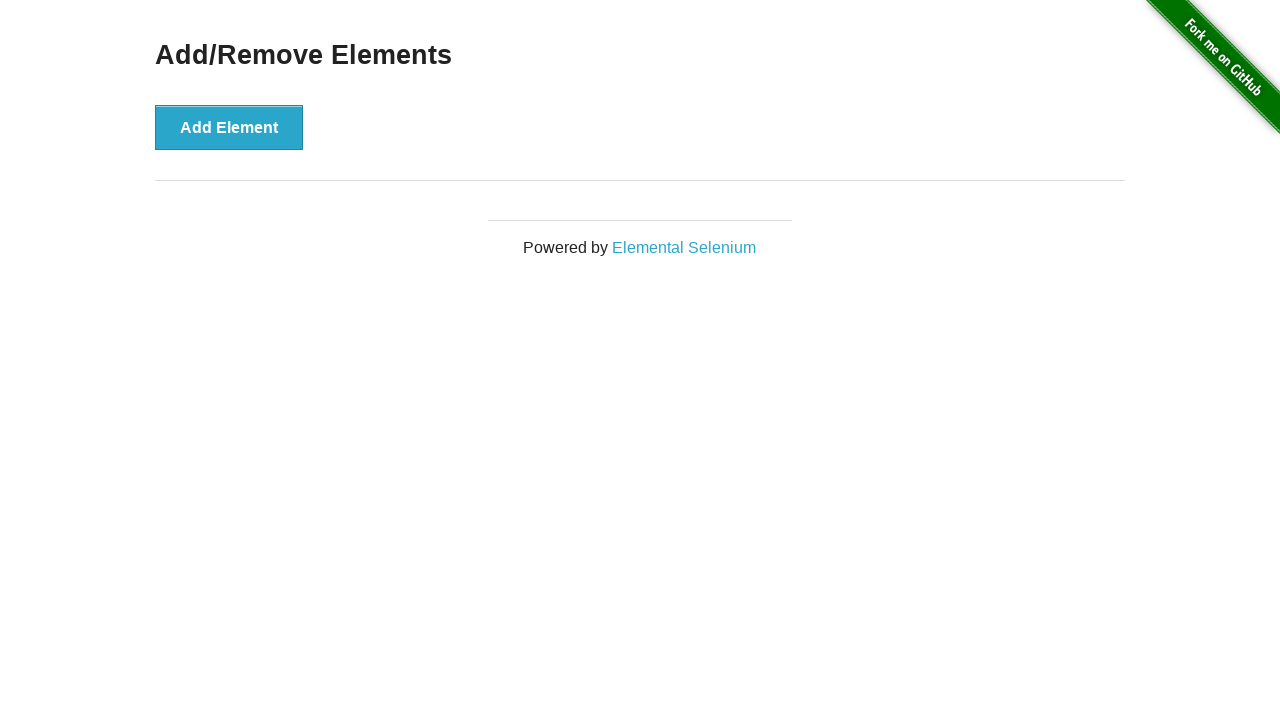

Clicked add button (iteration 1 of 5) at (229, 127) on xpath=//*[@id="content"]/div/button
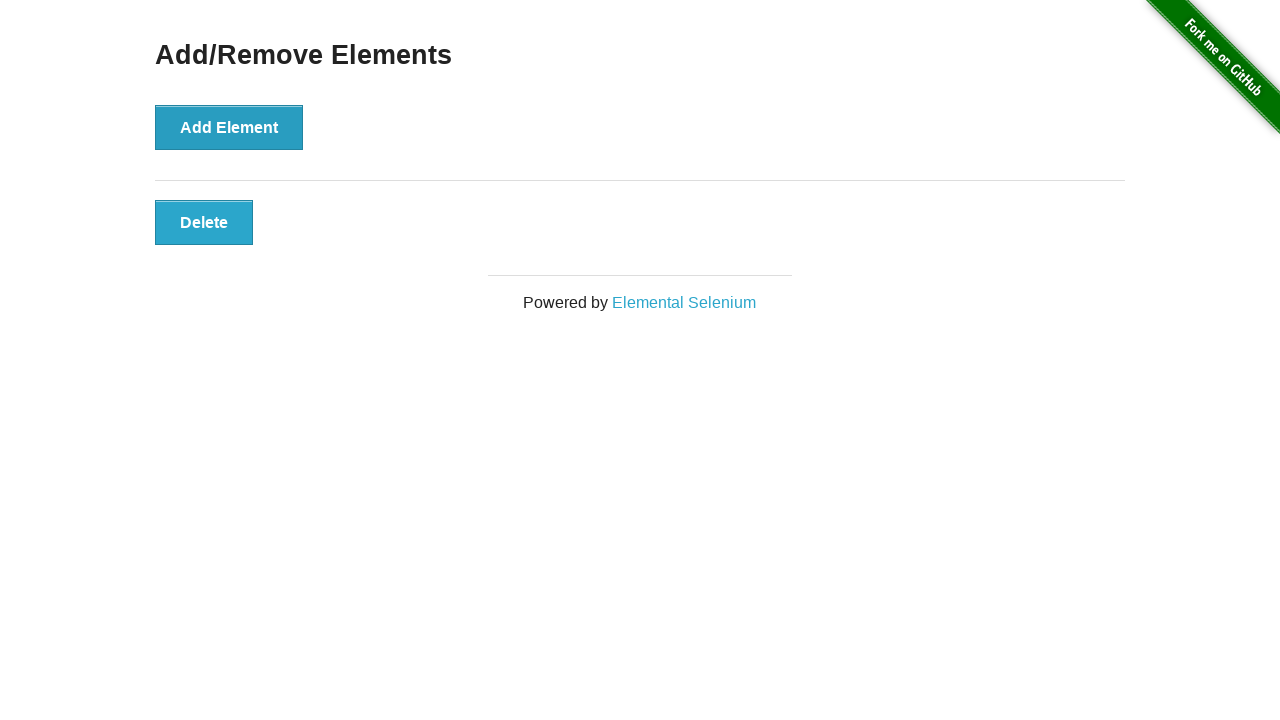

Clicked add button (iteration 2 of 5) at (229, 127) on xpath=//*[@id="content"]/div/button
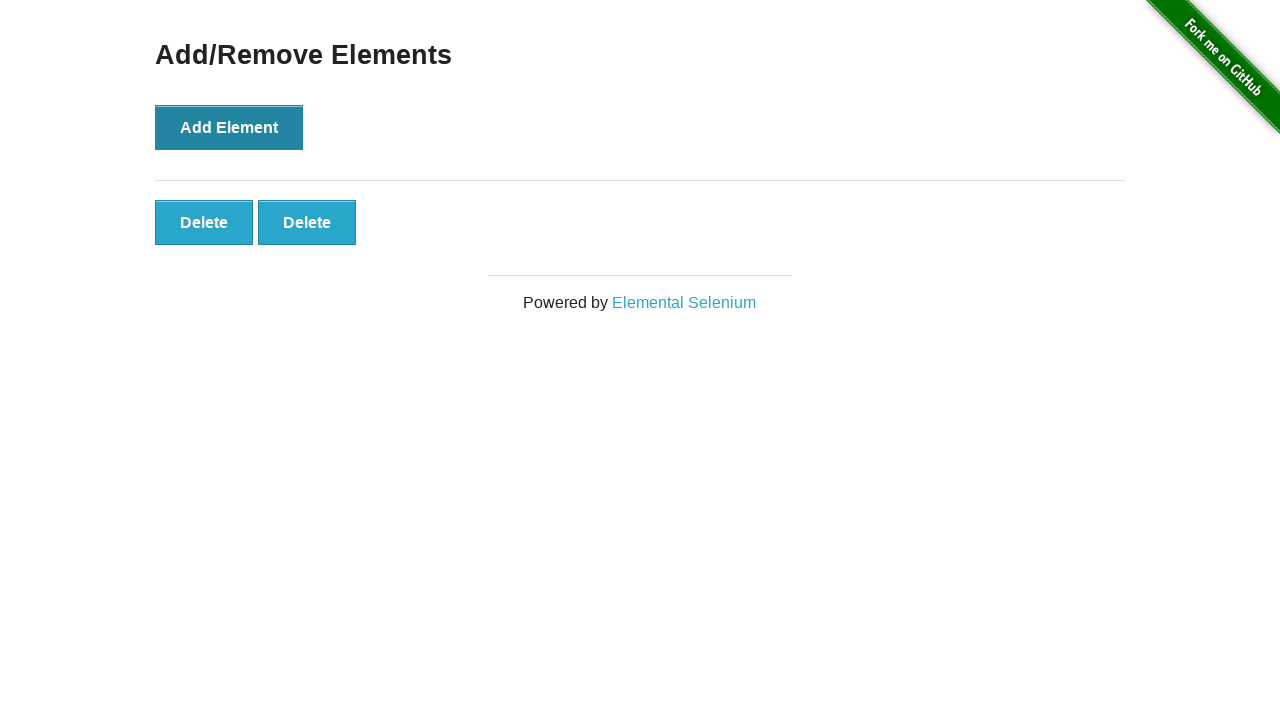

Clicked add button (iteration 3 of 5) at (229, 127) on xpath=//*[@id="content"]/div/button
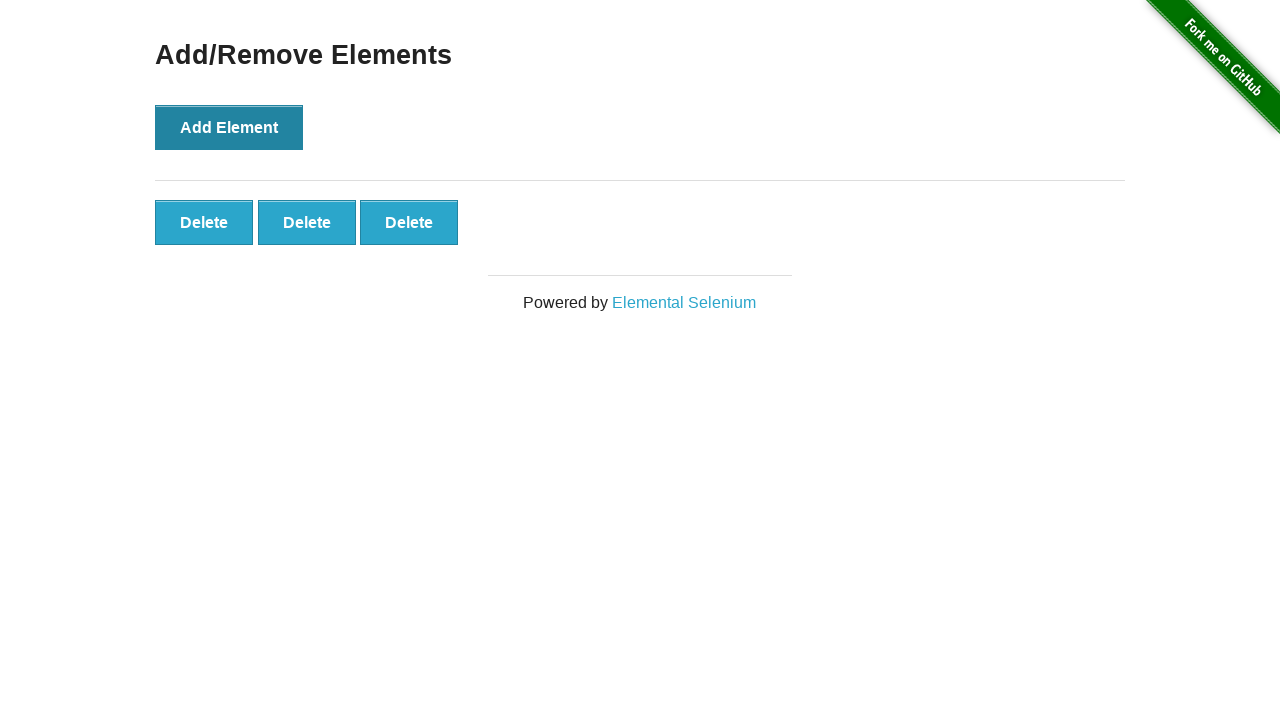

Clicked add button (iteration 4 of 5) at (229, 127) on xpath=//*[@id="content"]/div/button
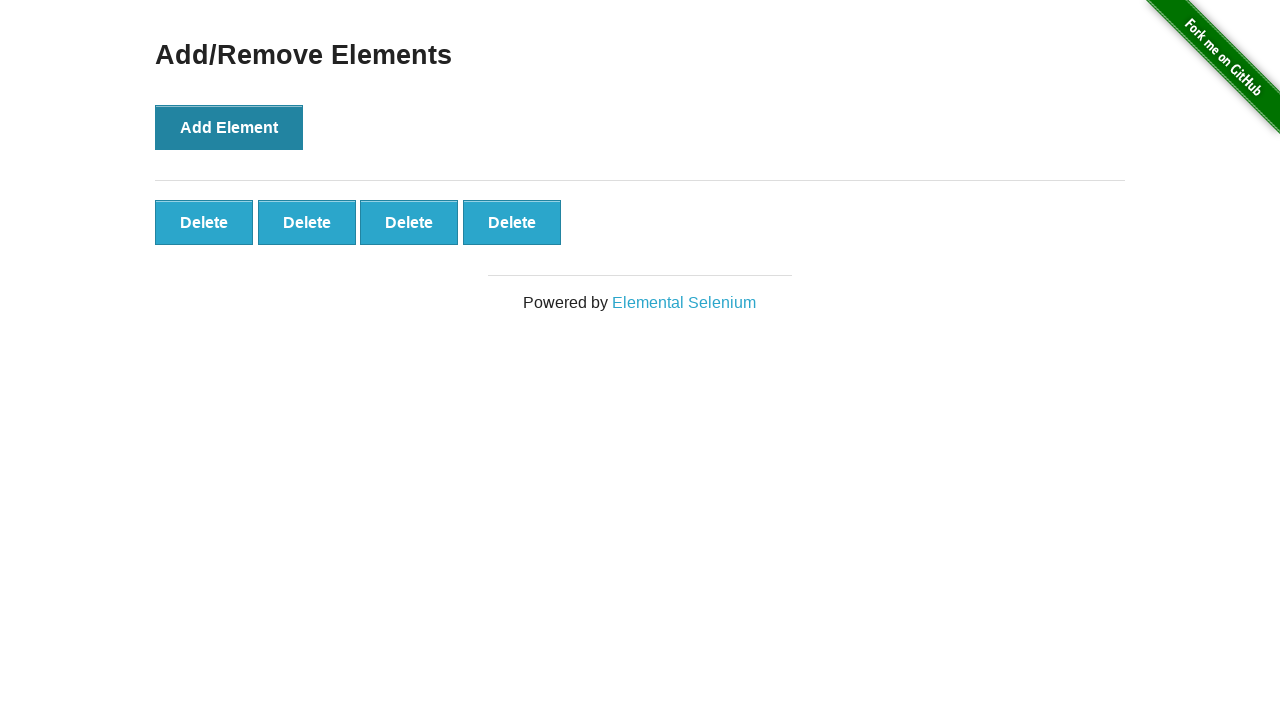

Clicked add button (iteration 5 of 5) at (229, 127) on xpath=//*[@id="content"]/div/button
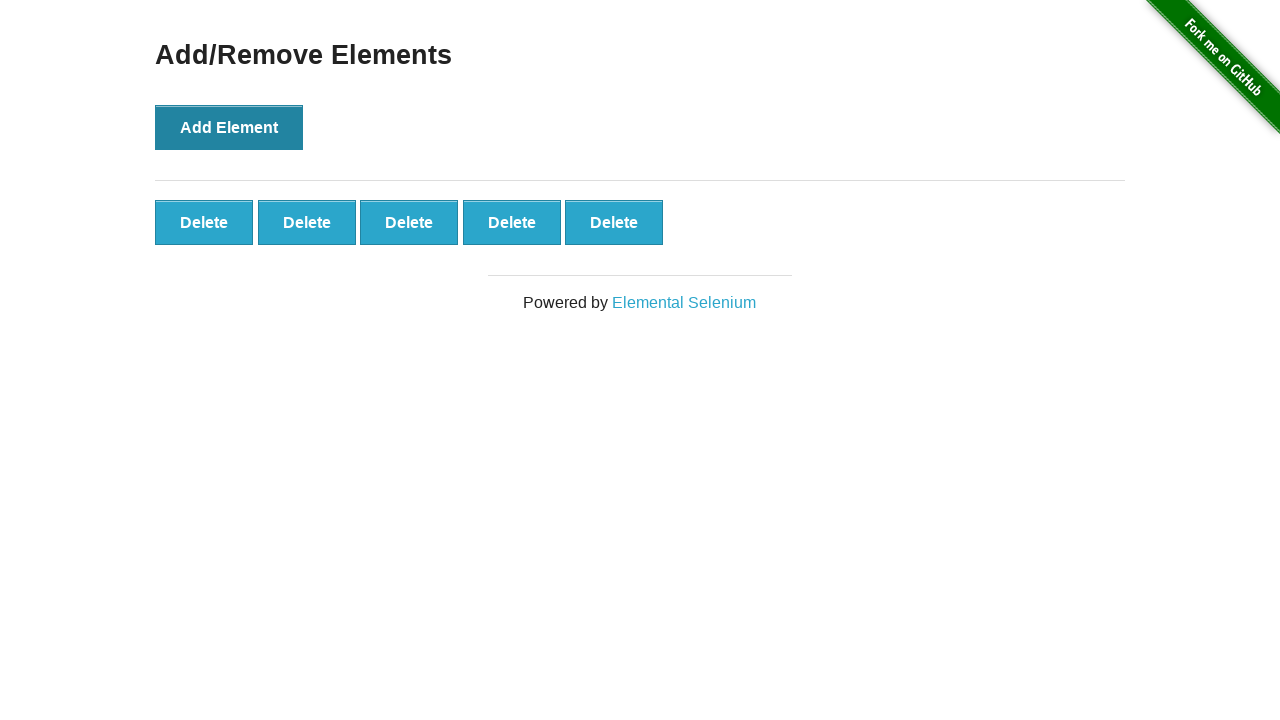

Clicked remove button (iteration 1 of 3) at (204, 222) on xpath=//*[@id="elements"]/button[1]
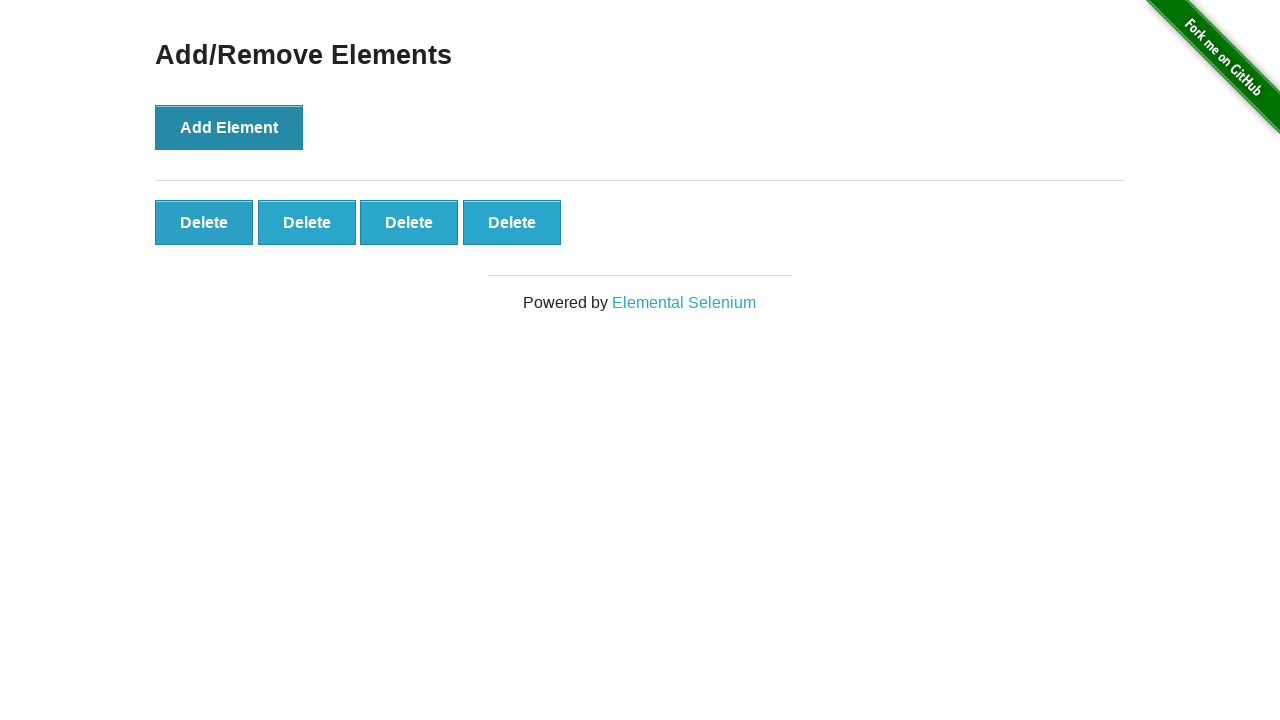

Clicked remove button (iteration 2 of 3) at (204, 222) on xpath=//*[@id="elements"]/button[1]
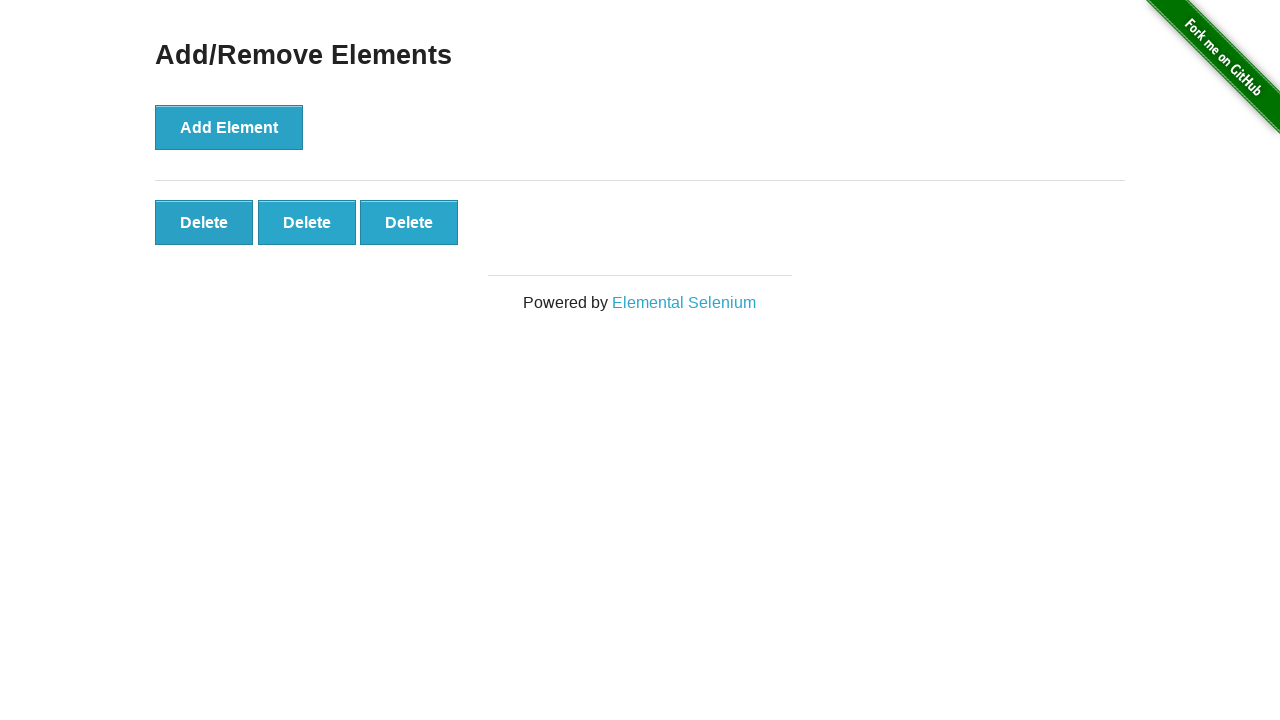

Clicked remove button (iteration 3 of 3) at (204, 222) on xpath=//*[@id="elements"]/button[1]
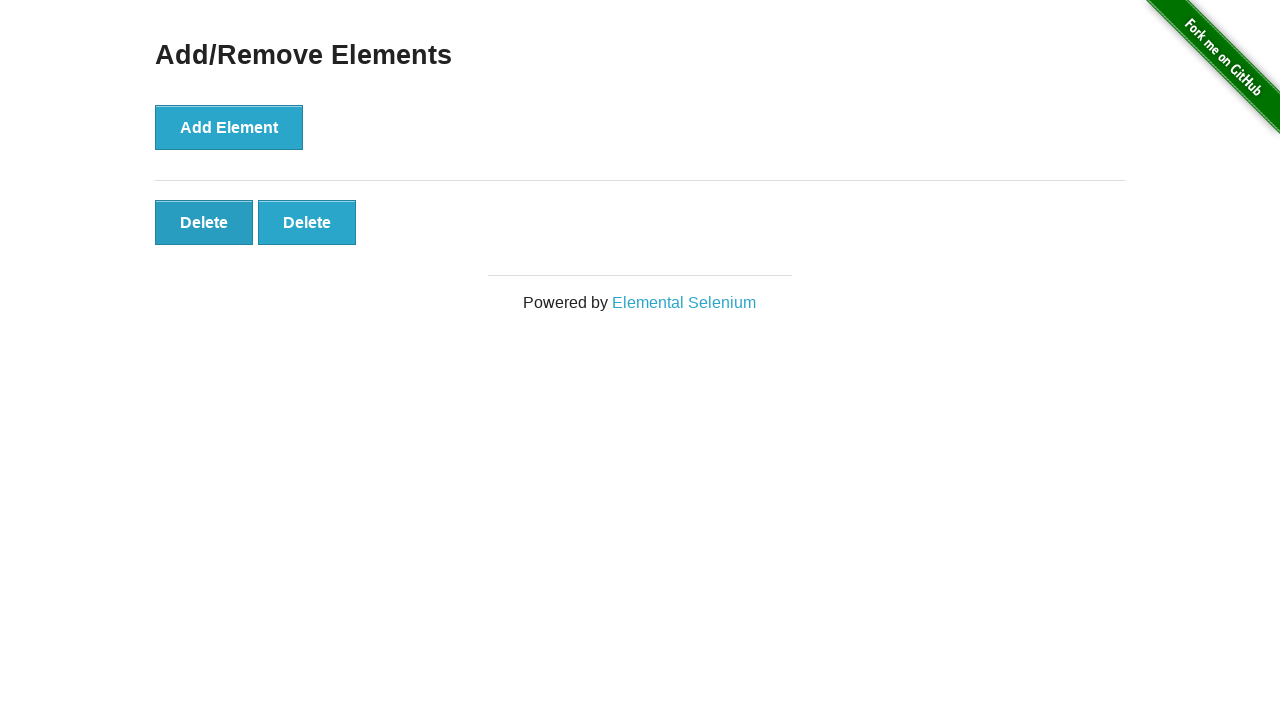

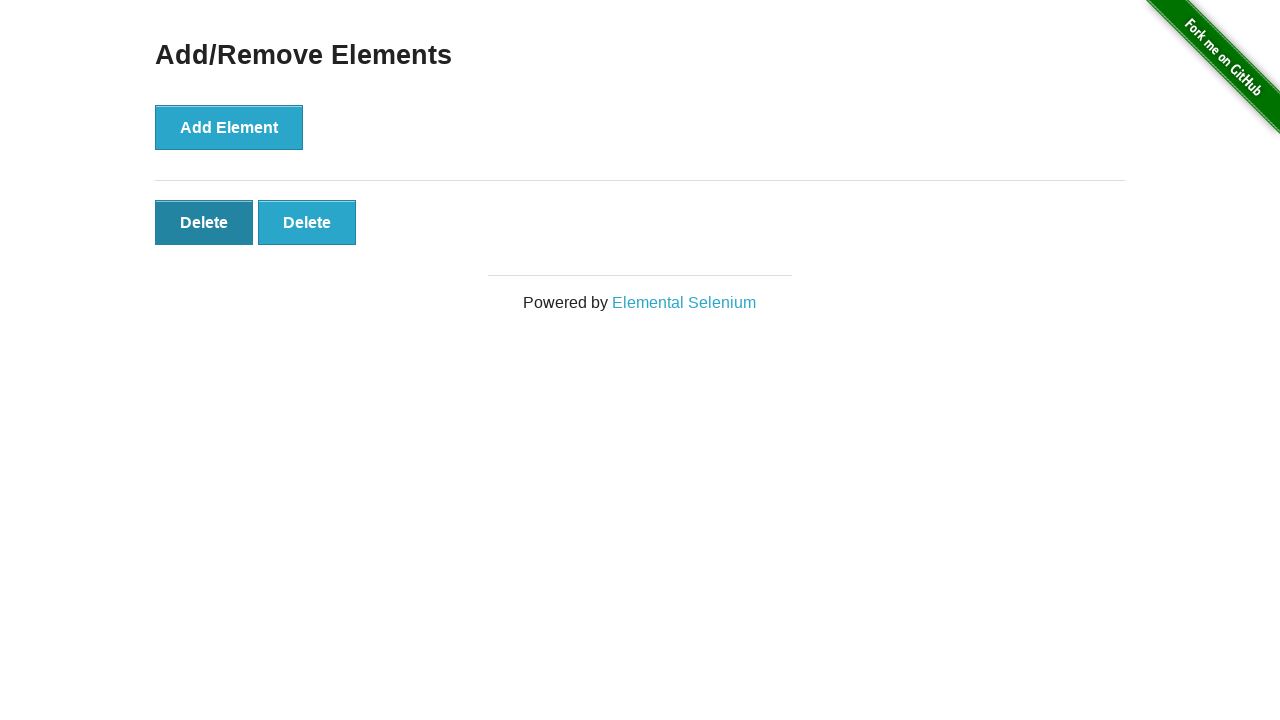